Tests filtering to display all items after filtering by other criteria

Starting URL: https://demo.playwright.dev/todomvc

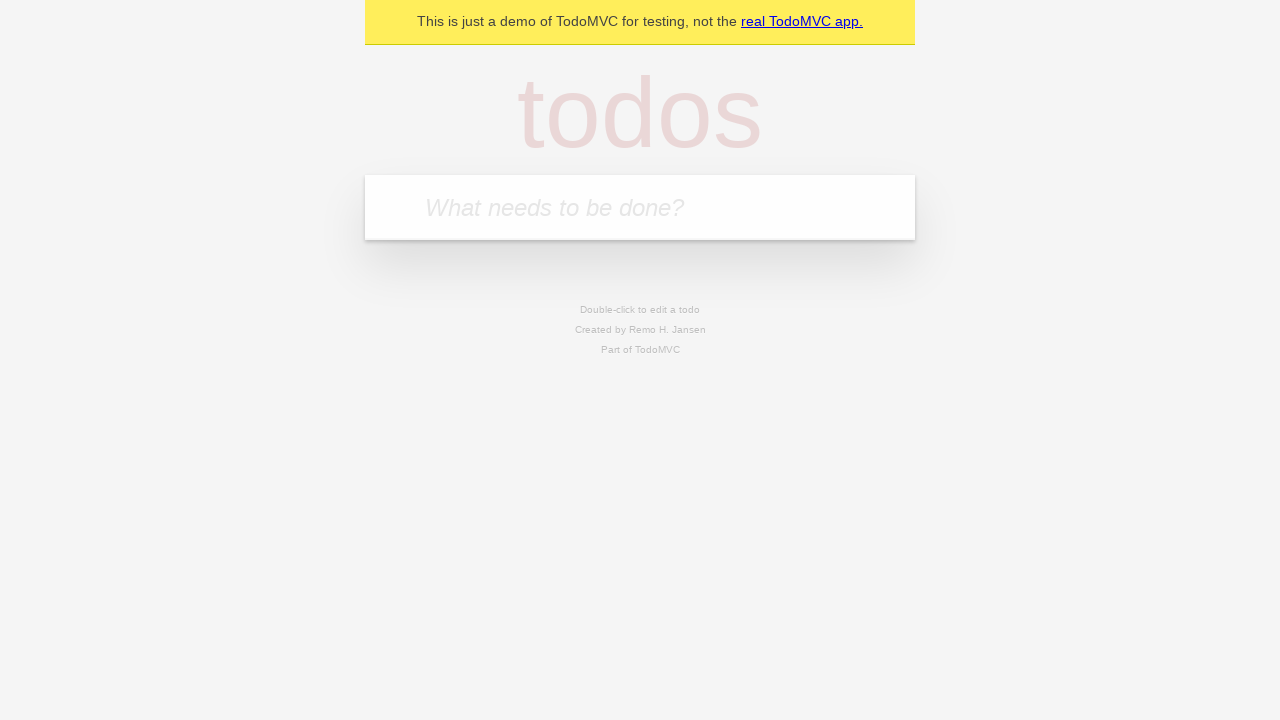

Filled todo input with 'buy some cheese' on internal:attr=[placeholder="What needs to be done?"i]
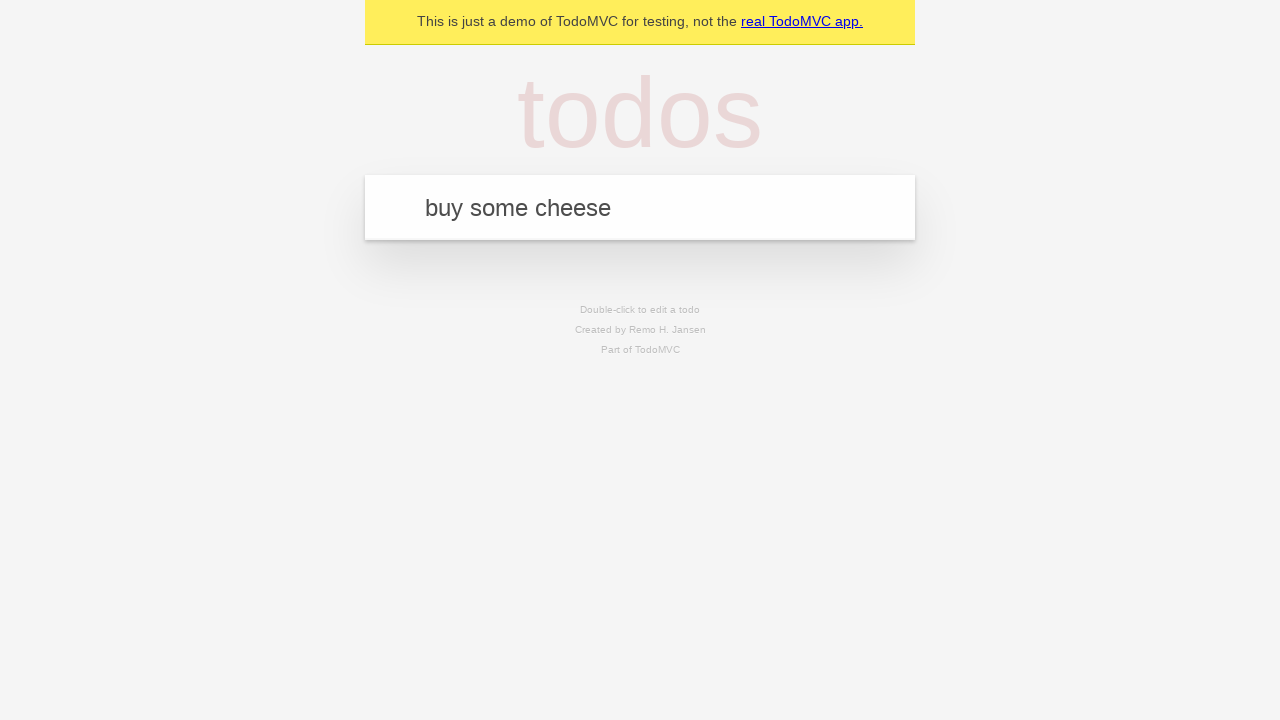

Pressed Enter to add first todo item on internal:attr=[placeholder="What needs to be done?"i]
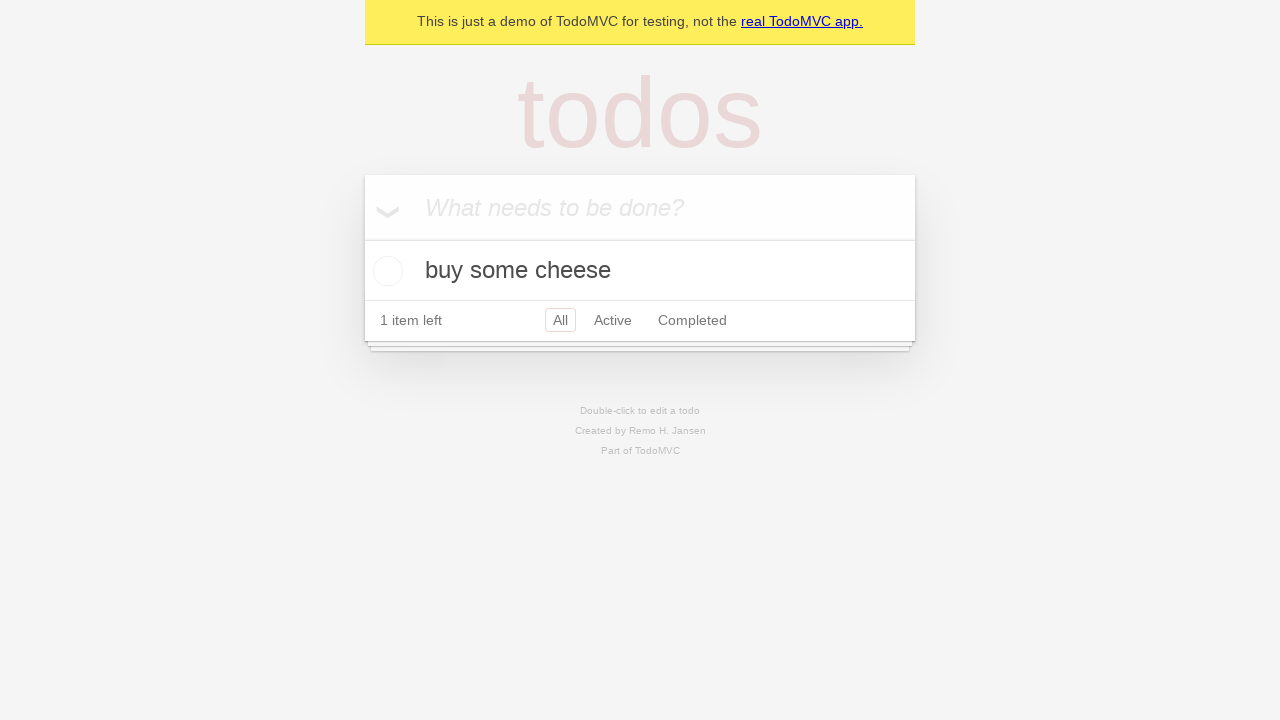

Filled todo input with 'feed the cat' on internal:attr=[placeholder="What needs to be done?"i]
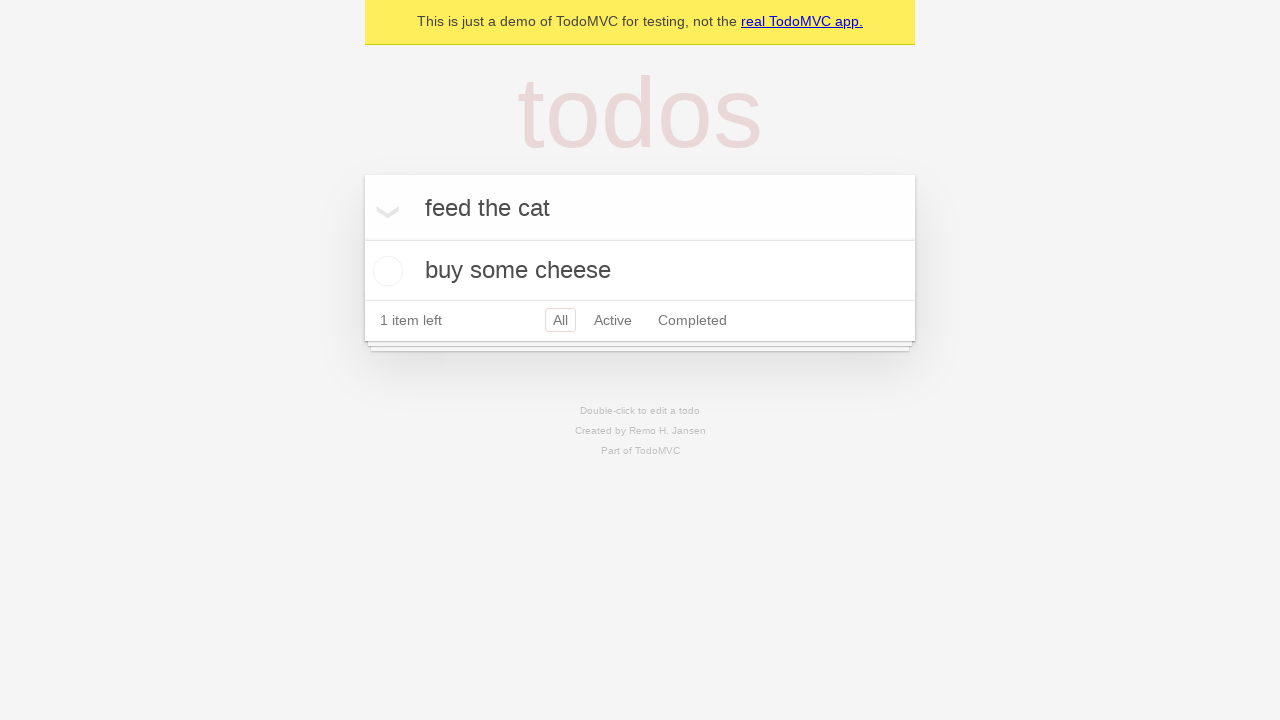

Pressed Enter to add second todo item on internal:attr=[placeholder="What needs to be done?"i]
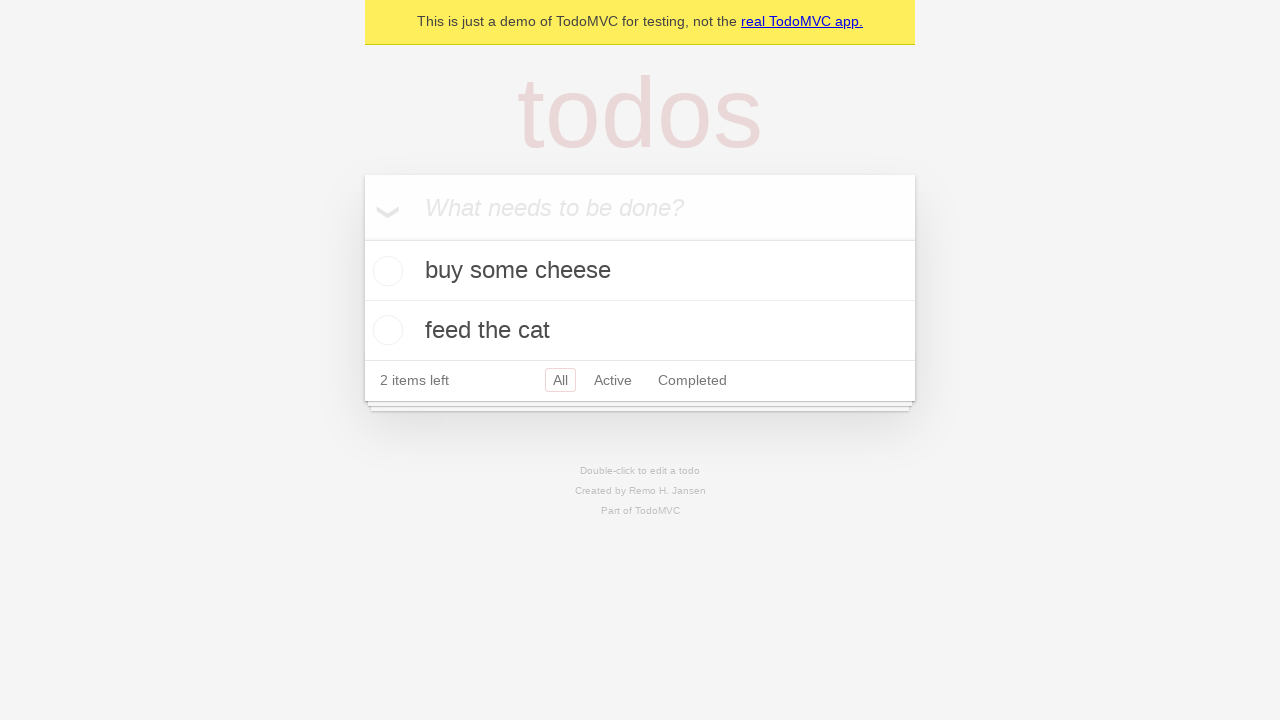

Filled todo input with 'book a doctors appointment' on internal:attr=[placeholder="What needs to be done?"i]
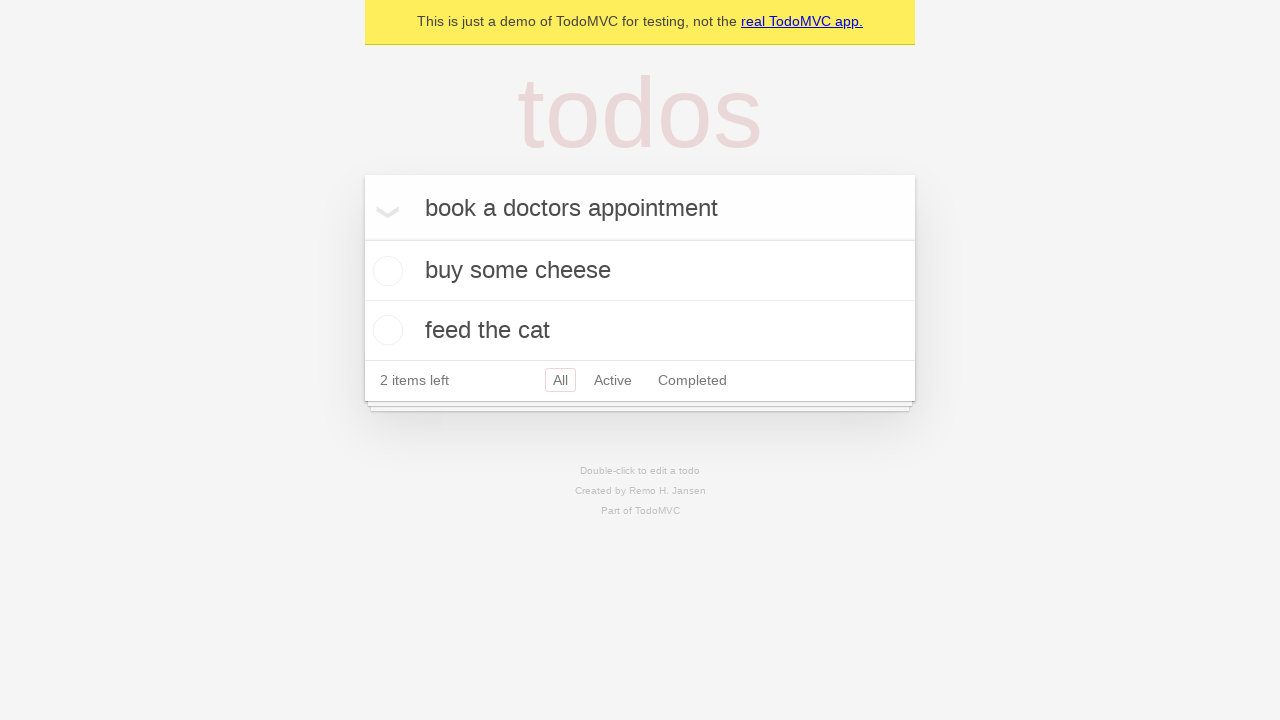

Pressed Enter to add third todo item on internal:attr=[placeholder="What needs to be done?"i]
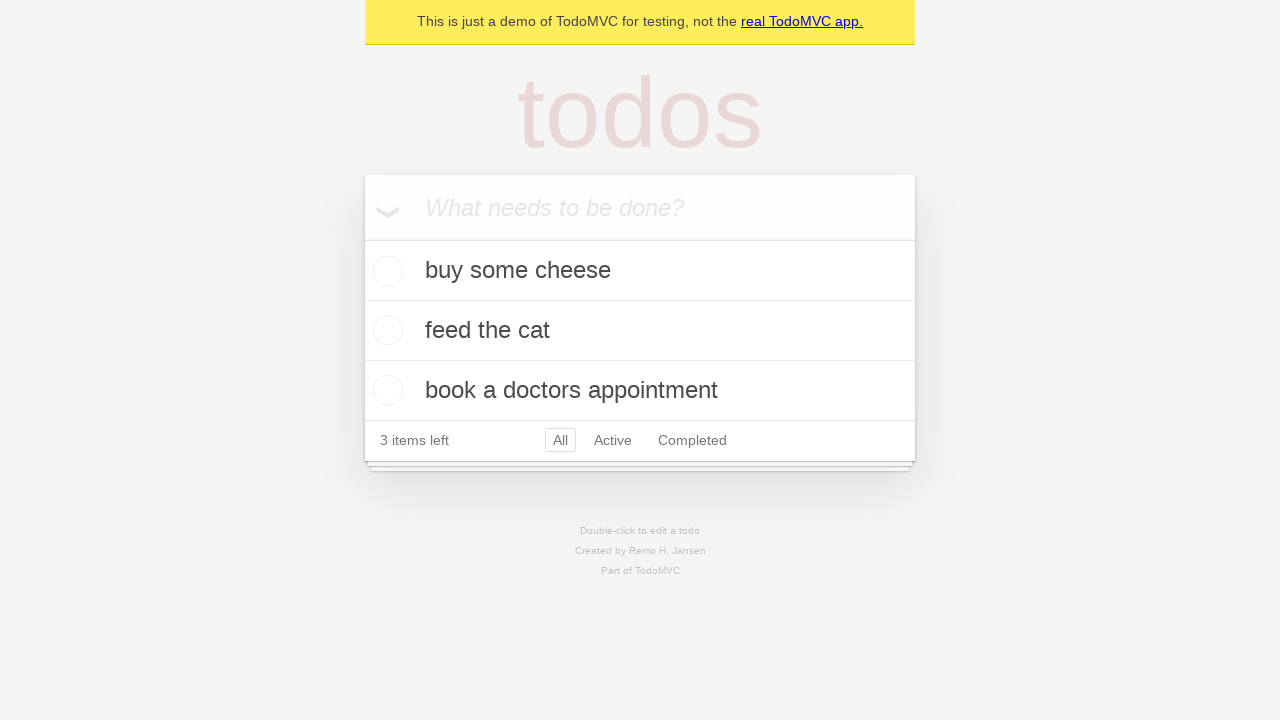

Checked the second todo item checkbox at (385, 330) on internal:testid=[data-testid="todo-item"s] >> nth=1 >> internal:role=checkbox
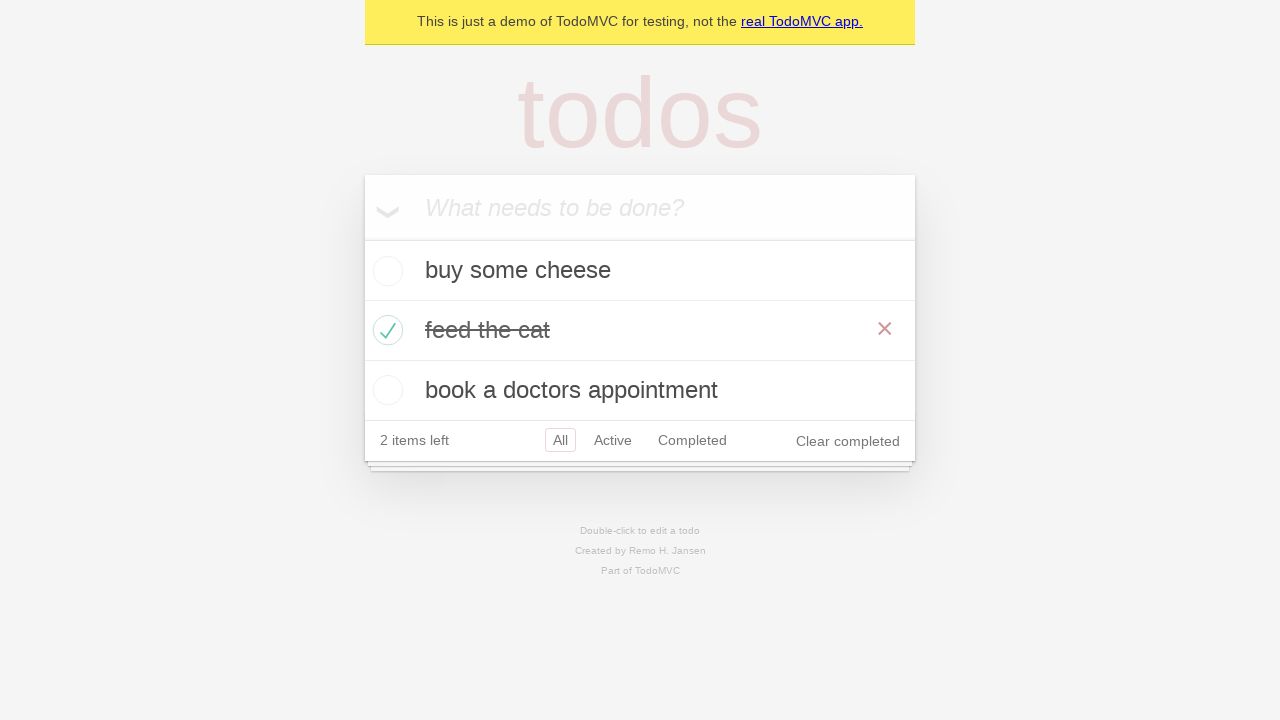

Clicked 'Active' filter link at (613, 440) on internal:role=link[name="Active"i]
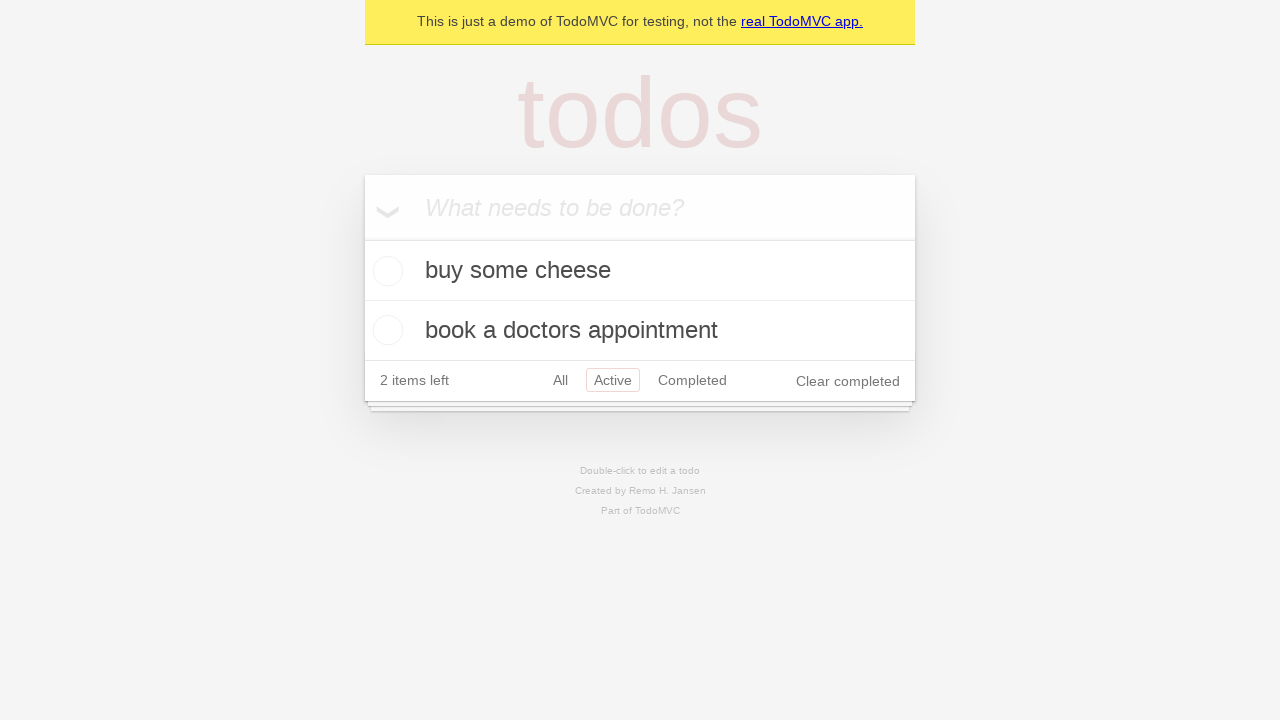

Clicked 'Completed' filter link at (692, 380) on internal:role=link[name="Completed"i]
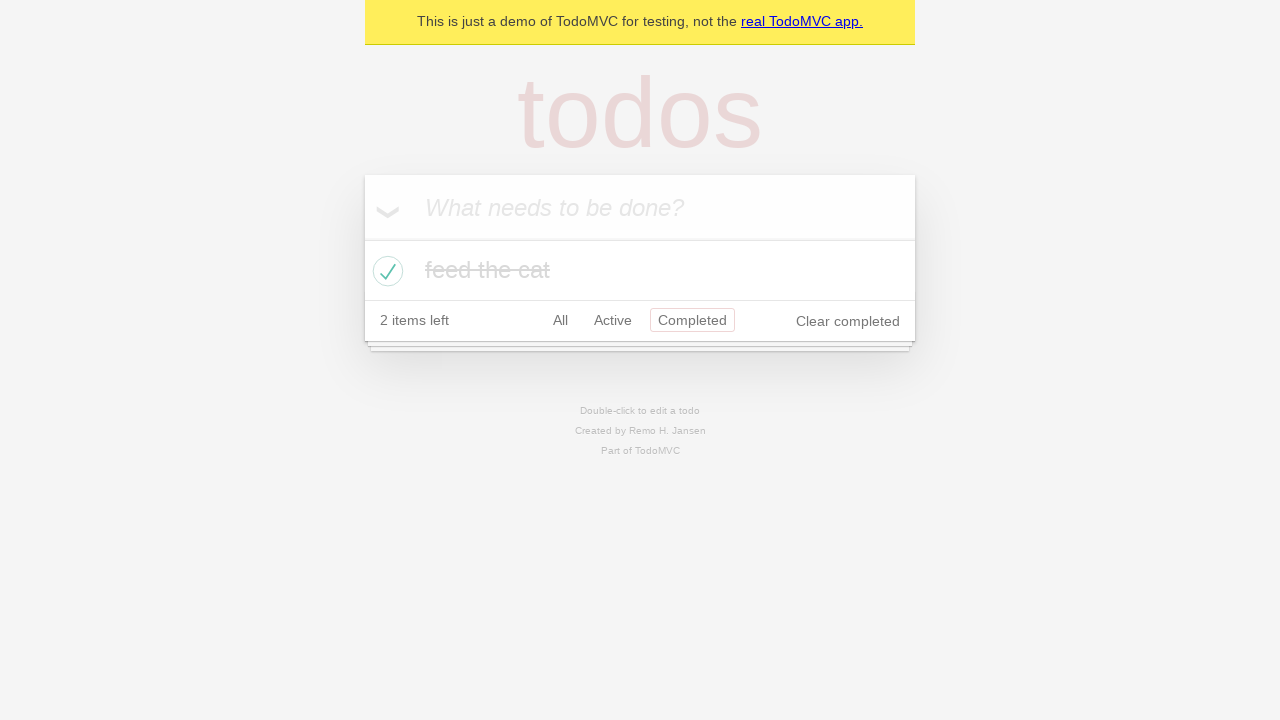

Clicked 'All' filter link to display all items at (560, 320) on internal:role=link[name="All"i]
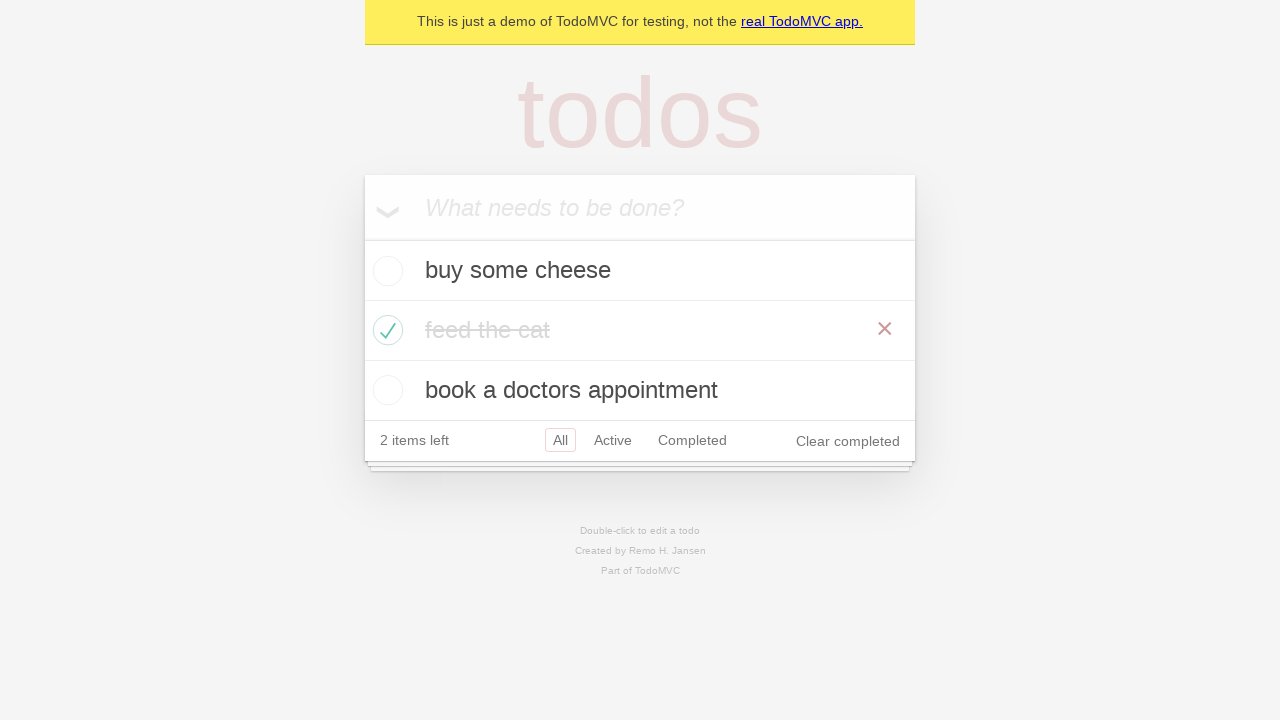

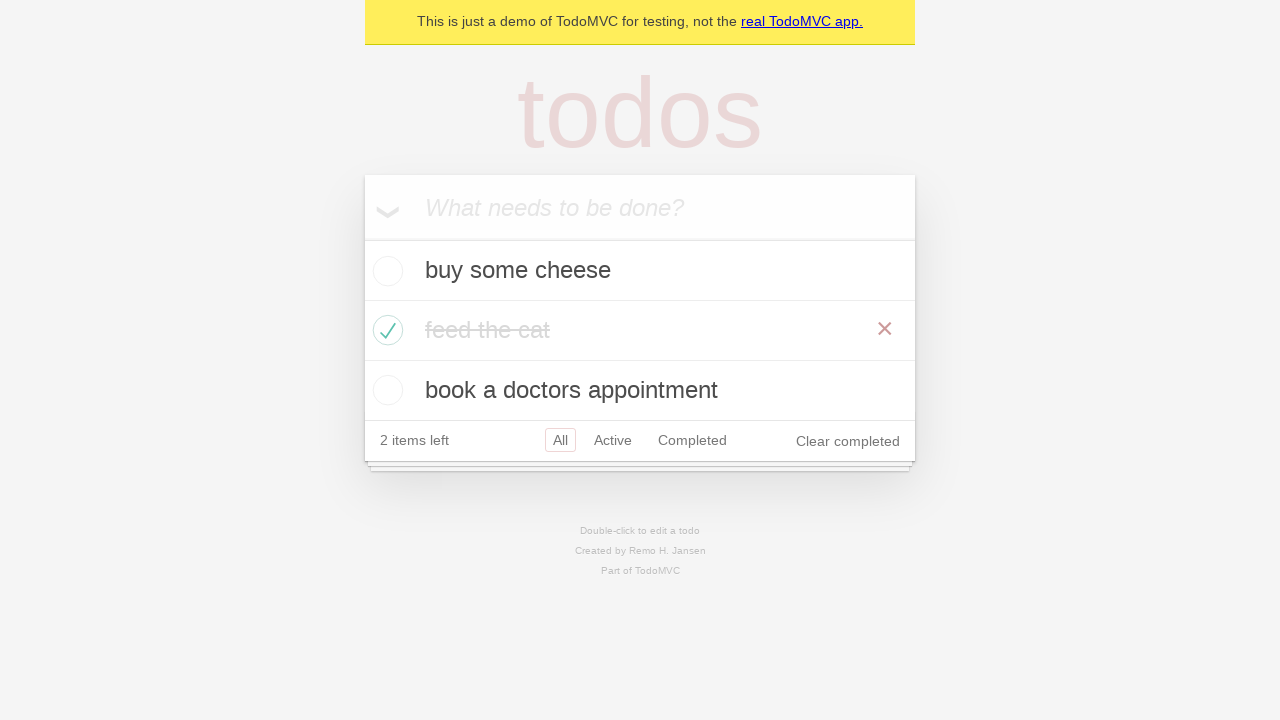